Navigates to Automation Exercise website and verifies the page title contains expected text

Starting URL: https://automationexercise.com/

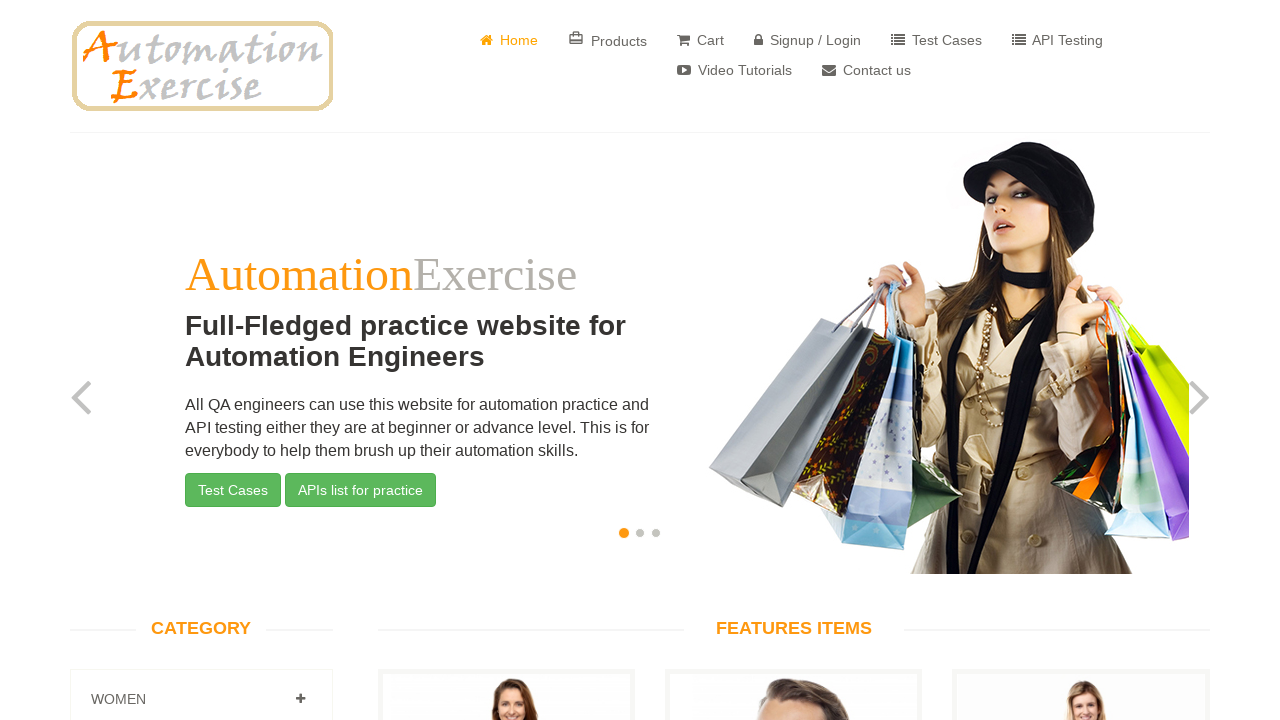

Retrieved page title
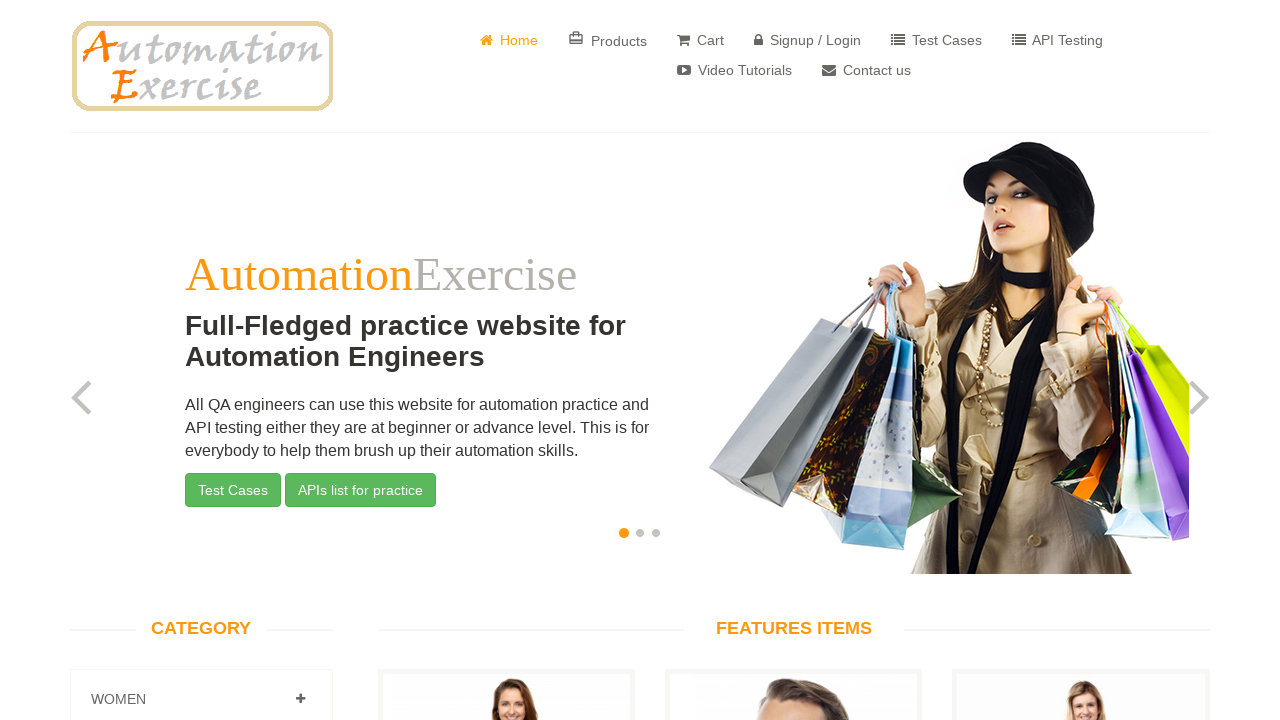

Verified page title contains 'Automation Exercise'
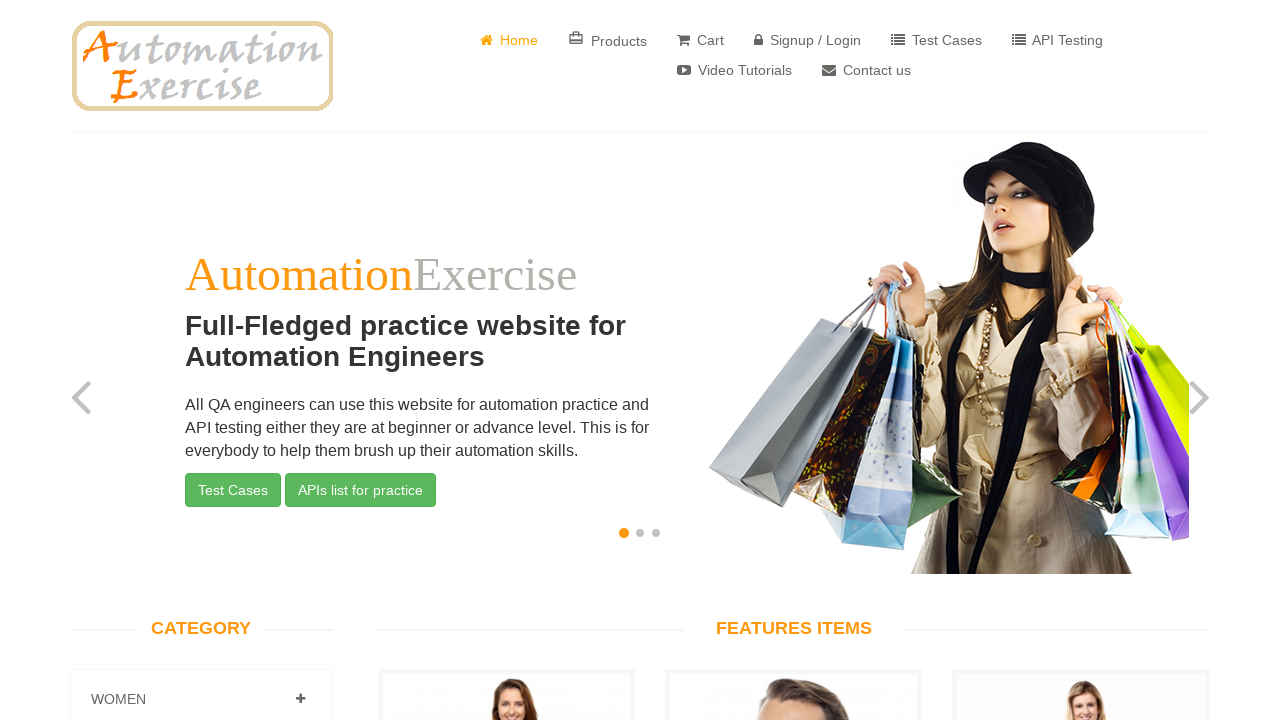

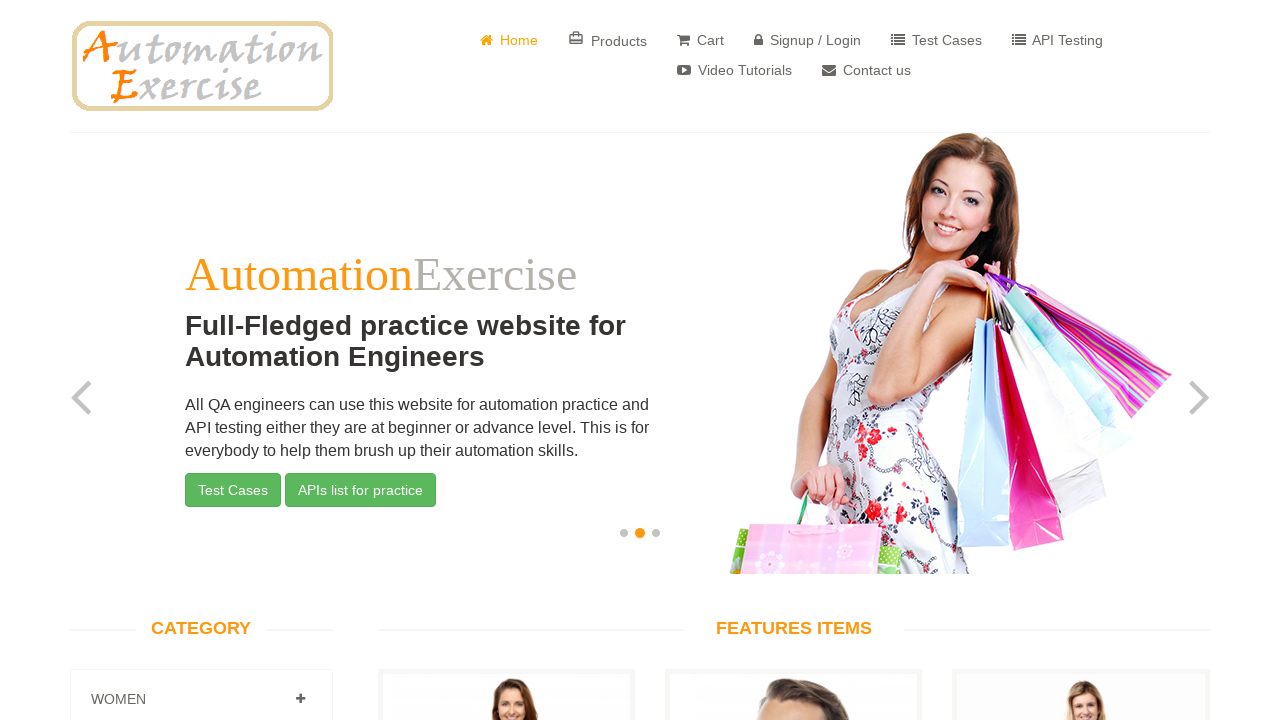